Tests the Add Customer functionality in a demo banking application by filling out customer details (first name, last name, postal code) and submitting the form.

Starting URL: https://www.globalsqa.com/angularJs-protractor/BankingProject/#/manager

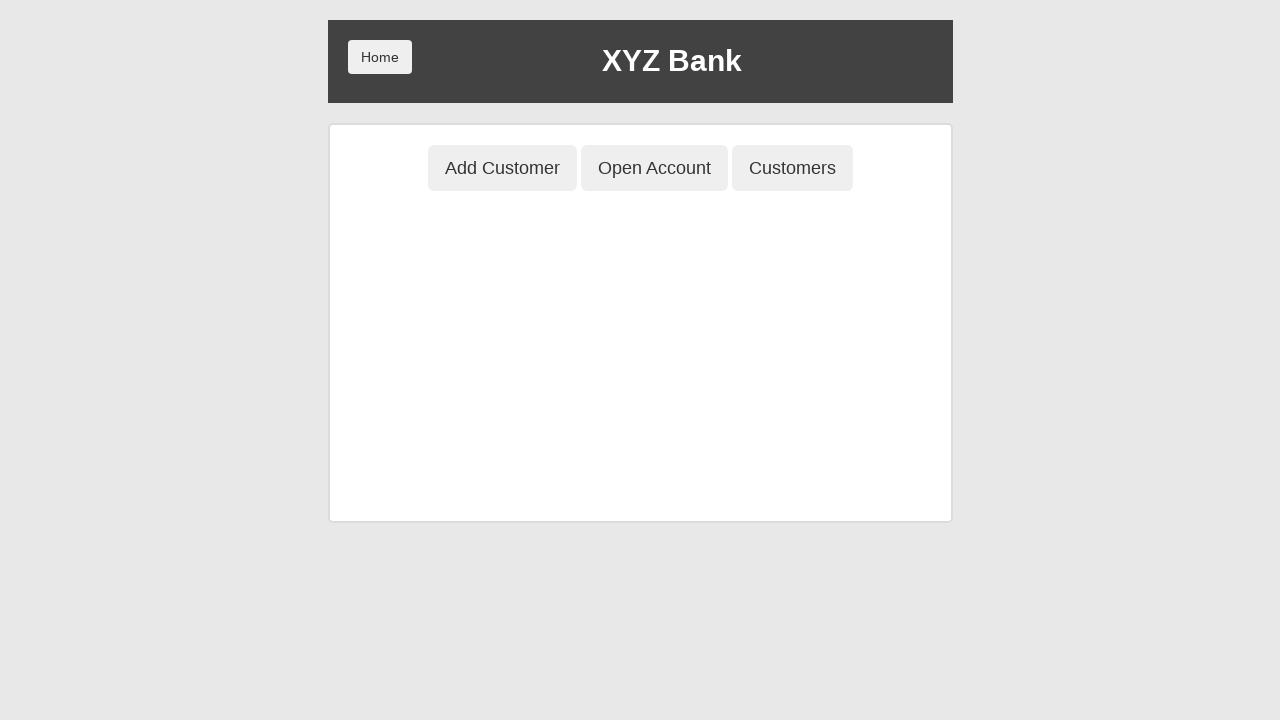

Clicked 'Add Customer' button at (502, 168) on button:has-text('Add Customer')
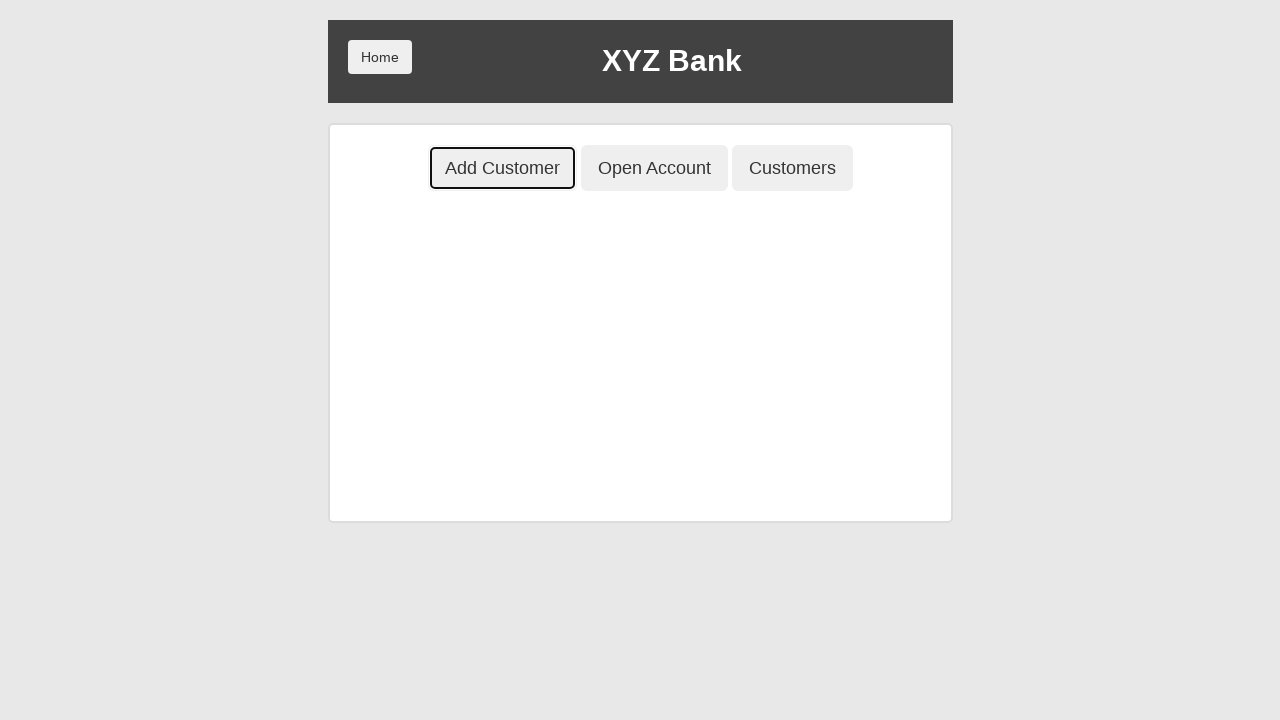

Filled first name field with 'Severus' on input[ng-model='fName']
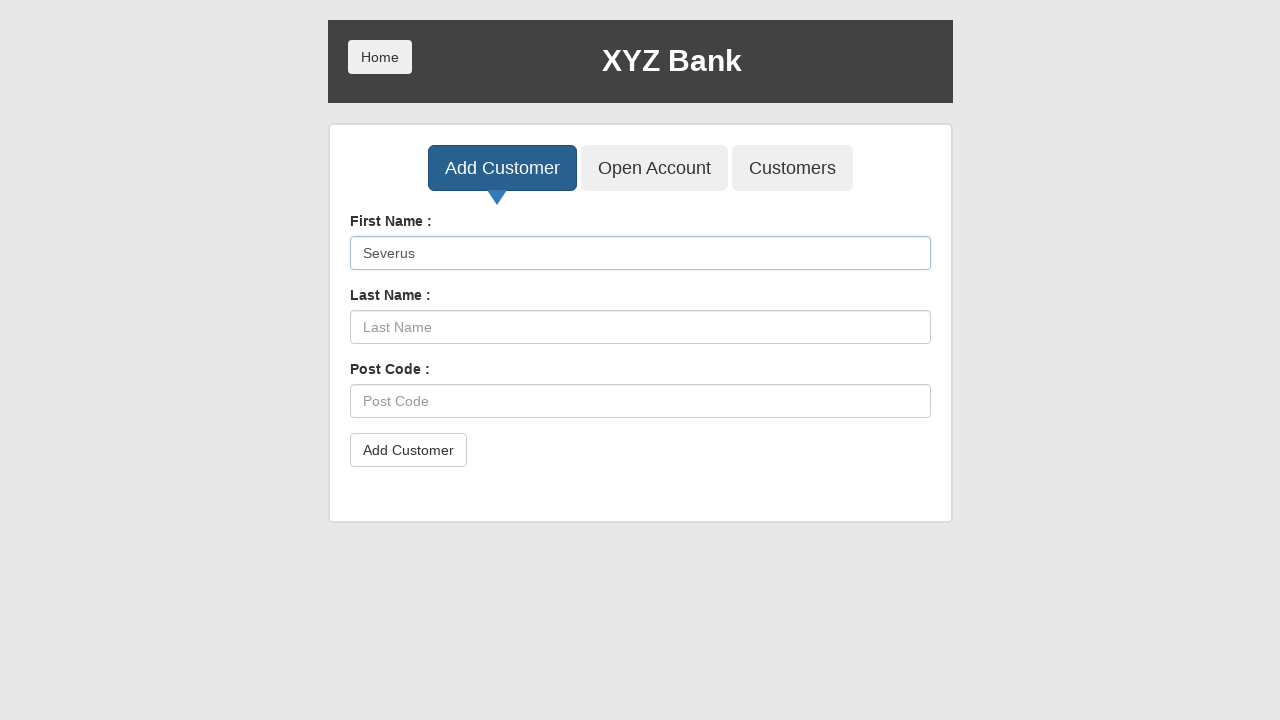

Filled last name field with 'Snape' on input[ng-model='lName']
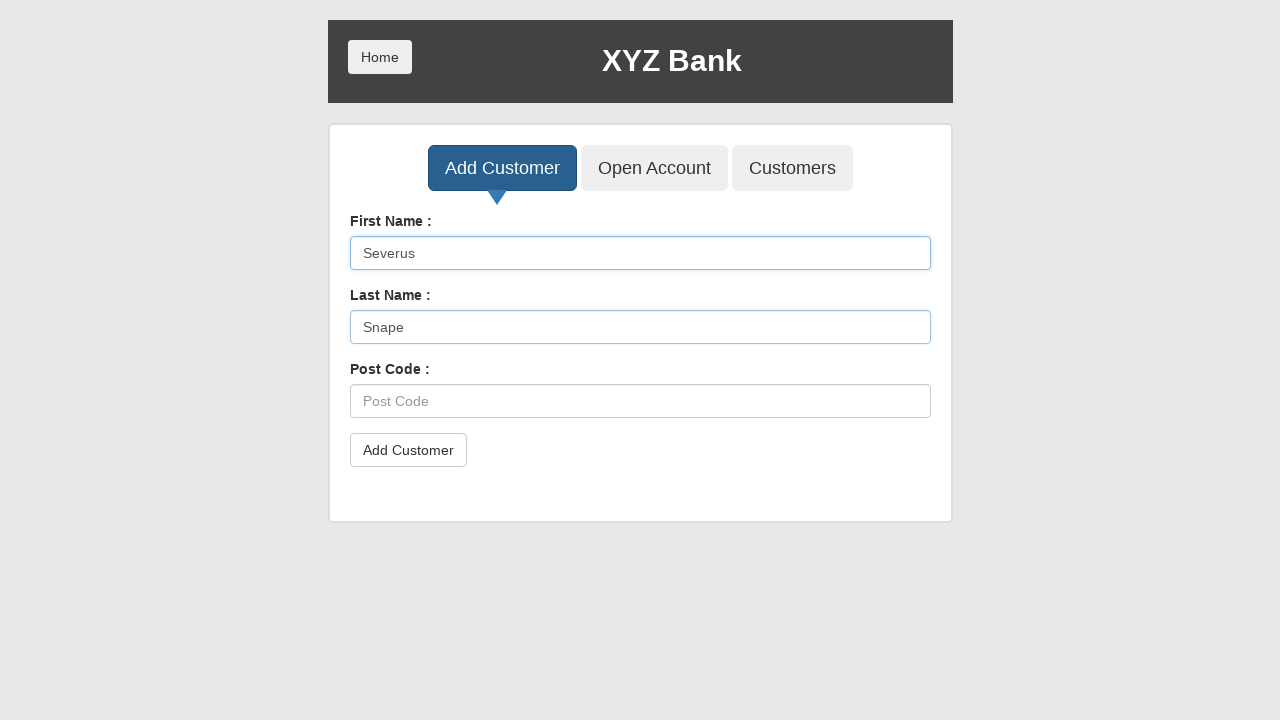

Filled postal code field with 'AA8080' on input[ng-model='postCd']
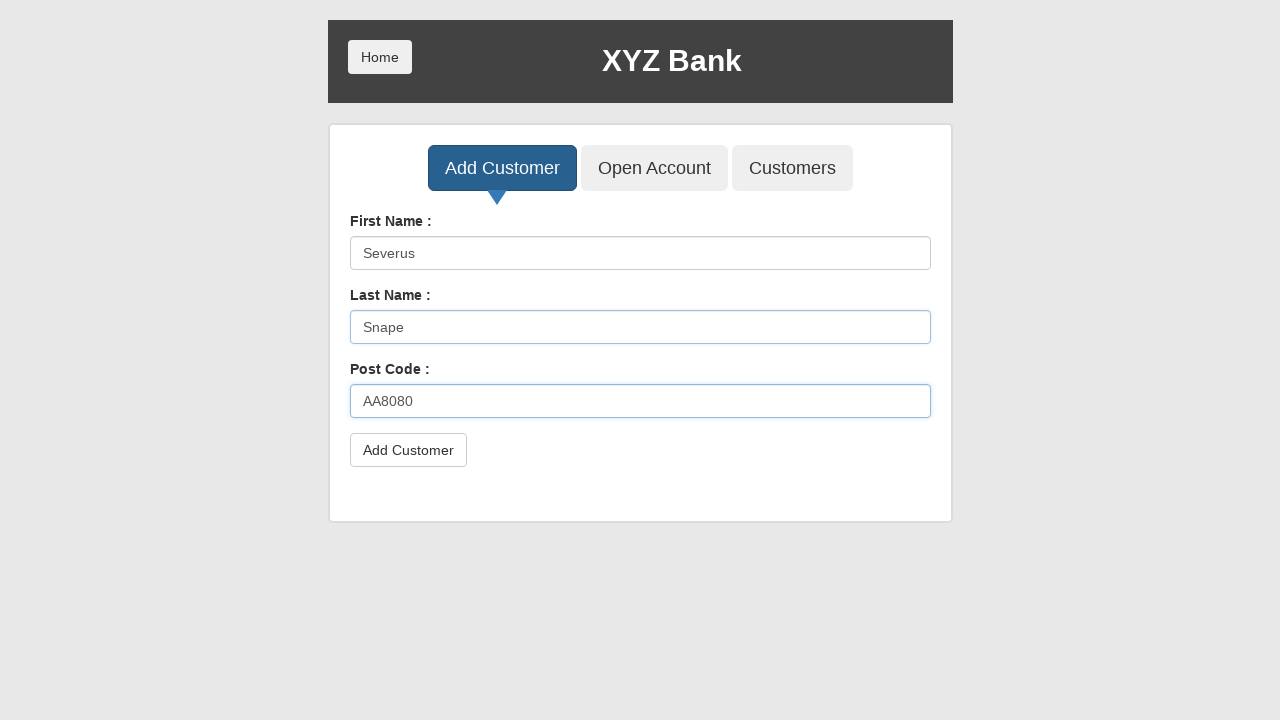

Clicked 'Add Customer' submit button to submit the form at (408, 450) on button[type='submit']:has-text('Add Customer')
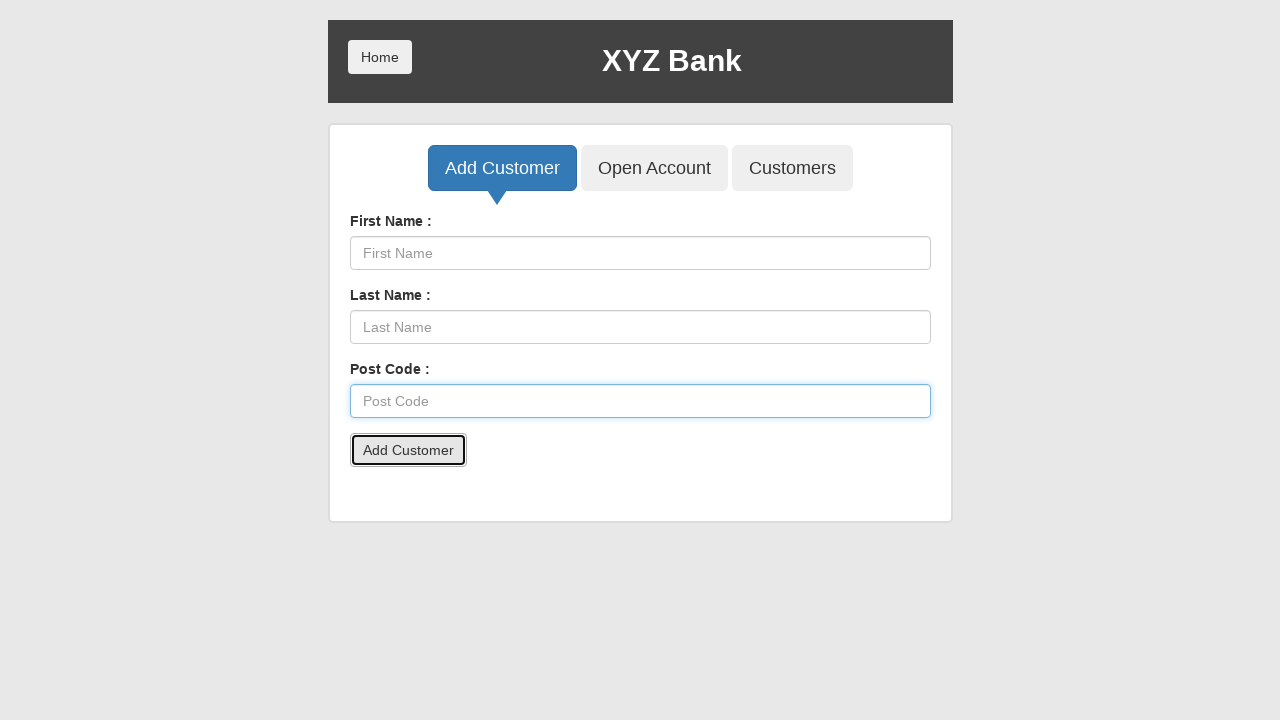

Accepted confirmation alert dialog
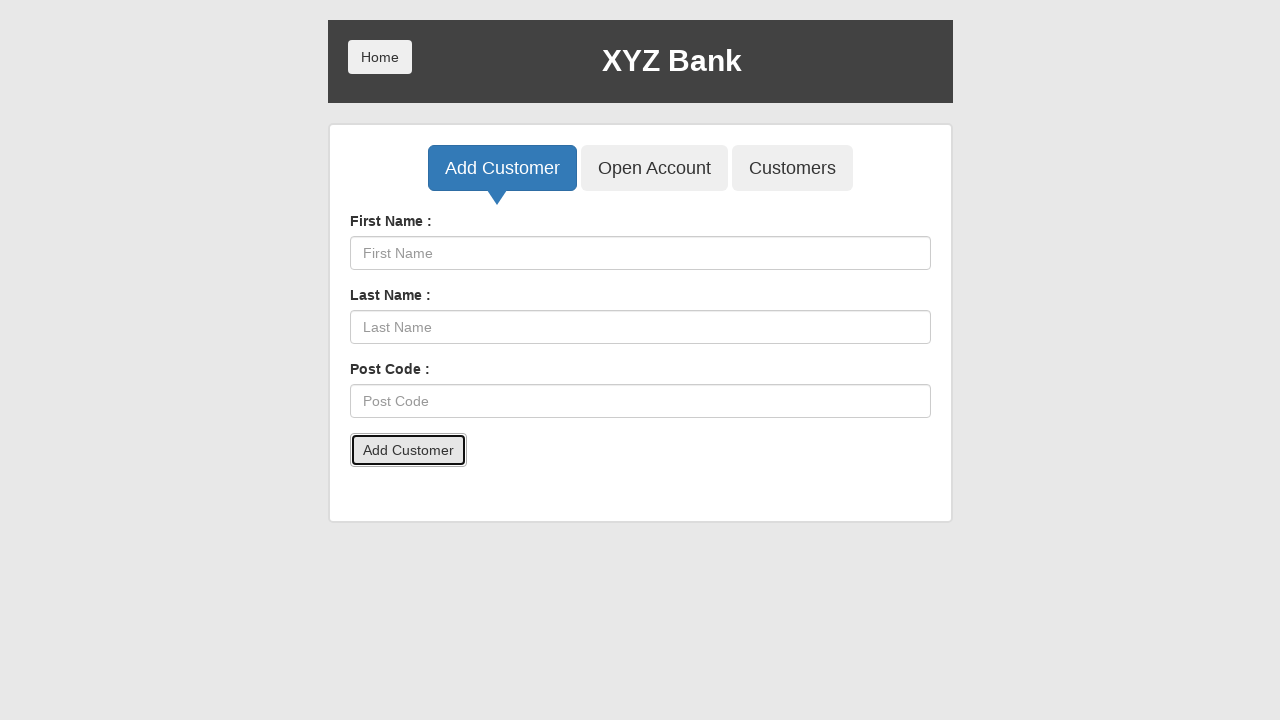

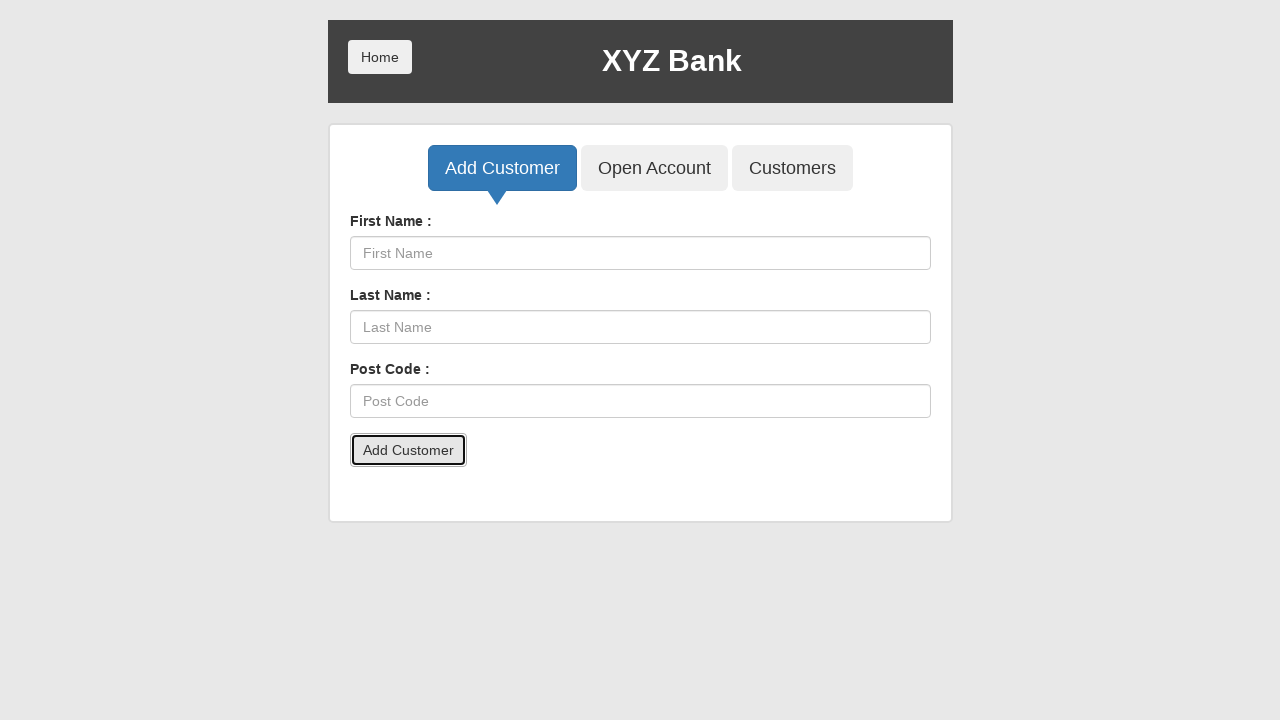